Tests filtering to display only completed todo items

Starting URL: https://demo.playwright.dev/todomvc

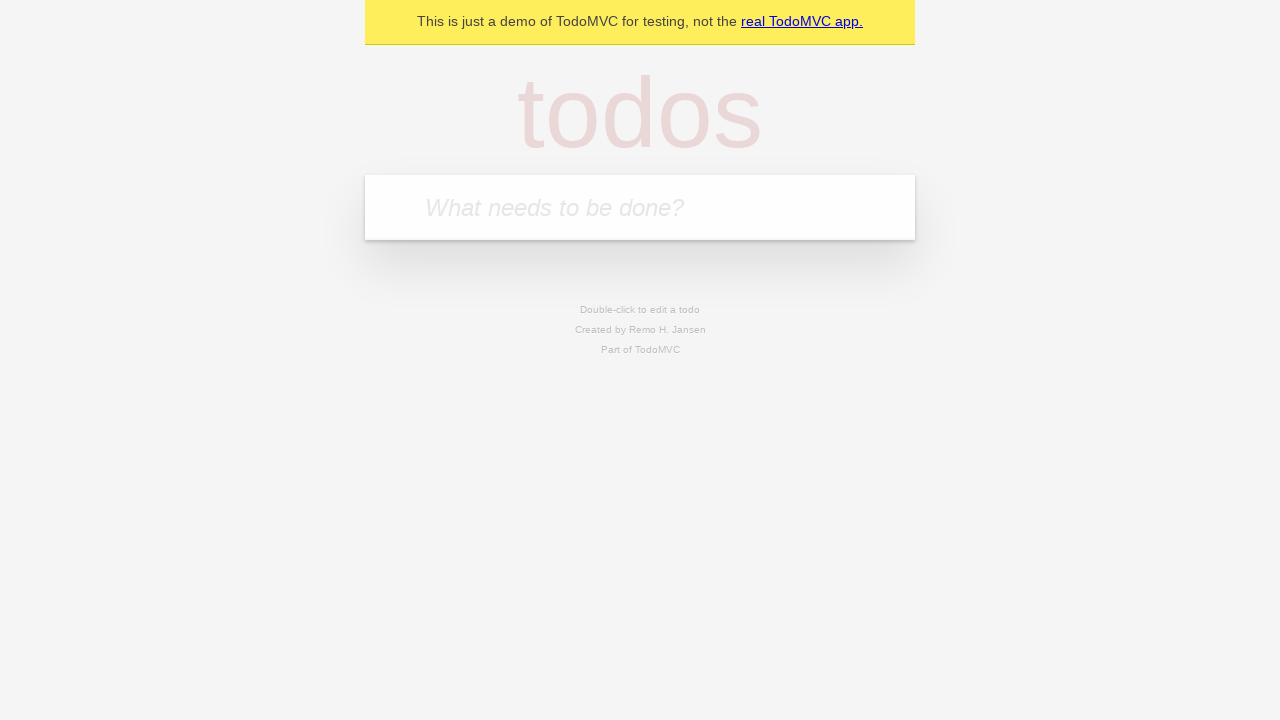

Filled todo input with 'buy some cheese' on internal:attr=[placeholder="What needs to be done?"i]
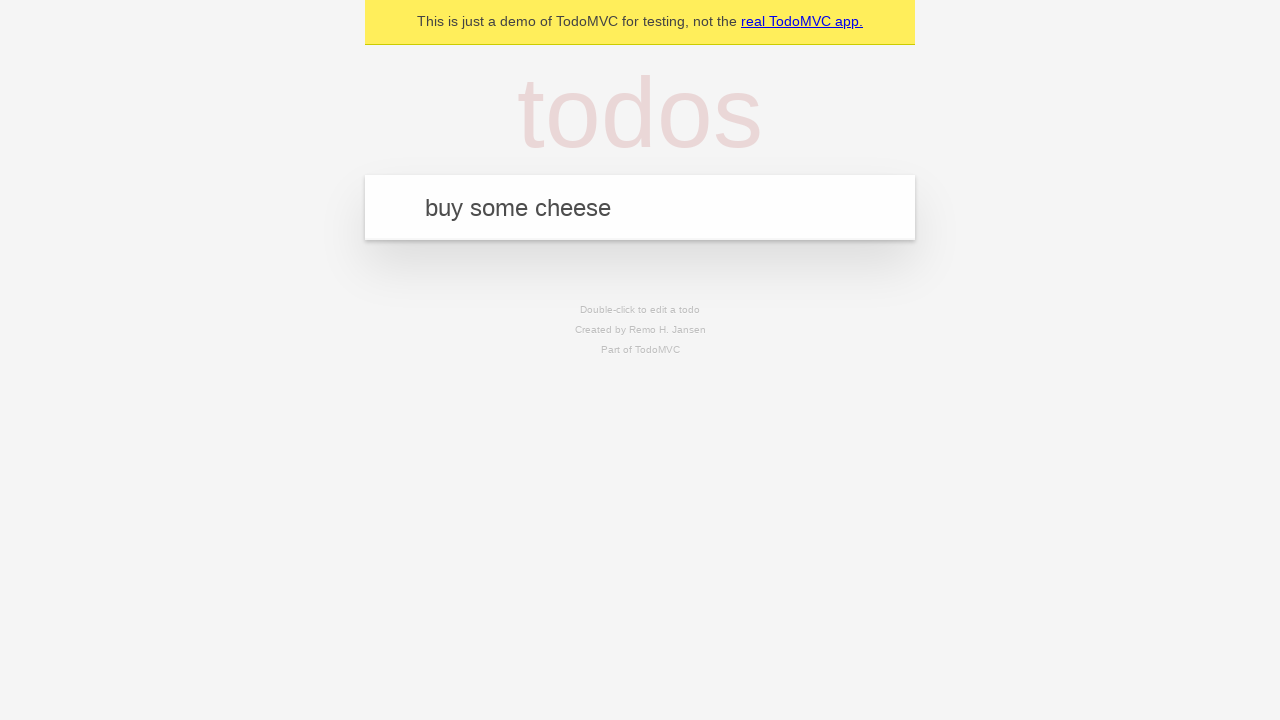

Pressed Enter to create first todo item on internal:attr=[placeholder="What needs to be done?"i]
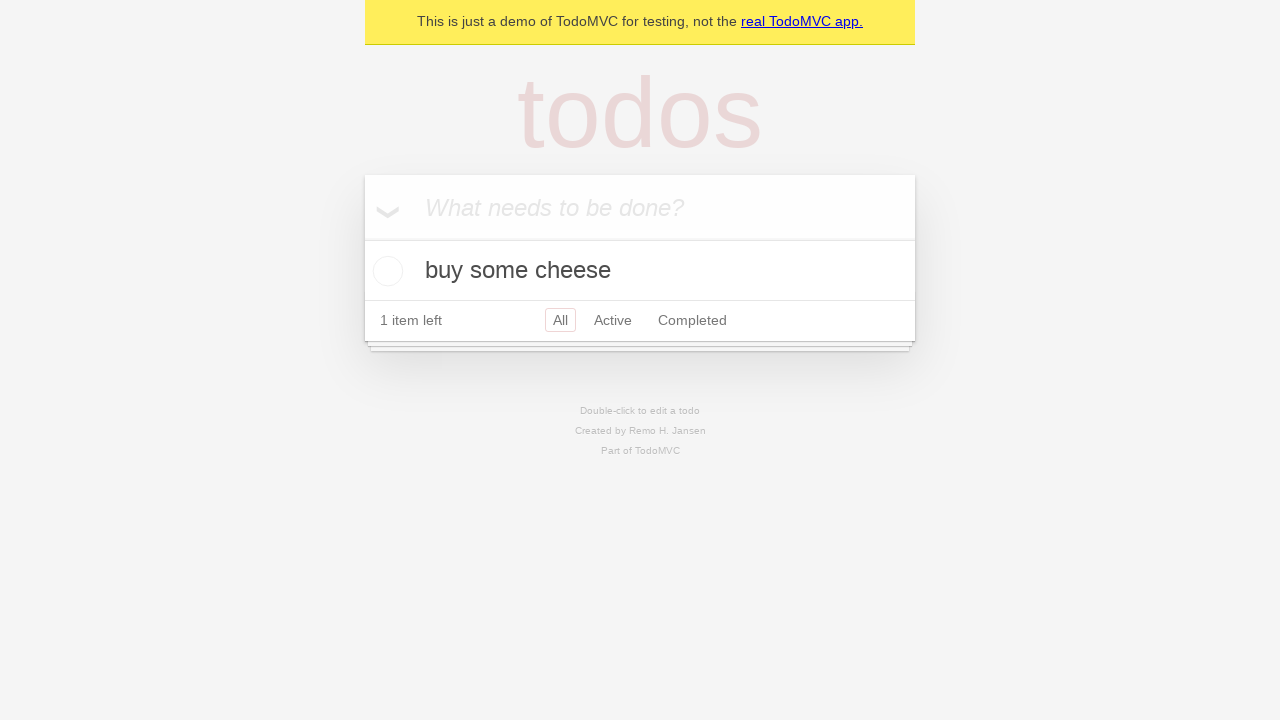

Filled todo input with 'feed the cat' on internal:attr=[placeholder="What needs to be done?"i]
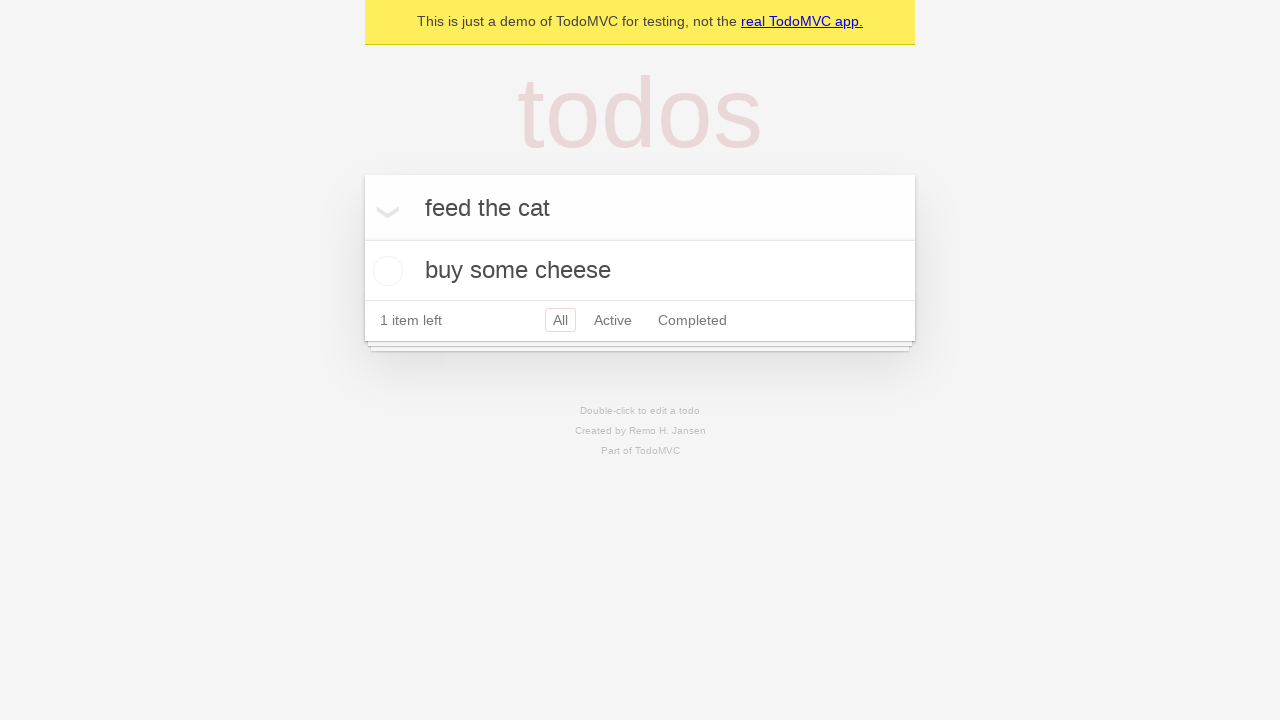

Pressed Enter to create second todo item on internal:attr=[placeholder="What needs to be done?"i]
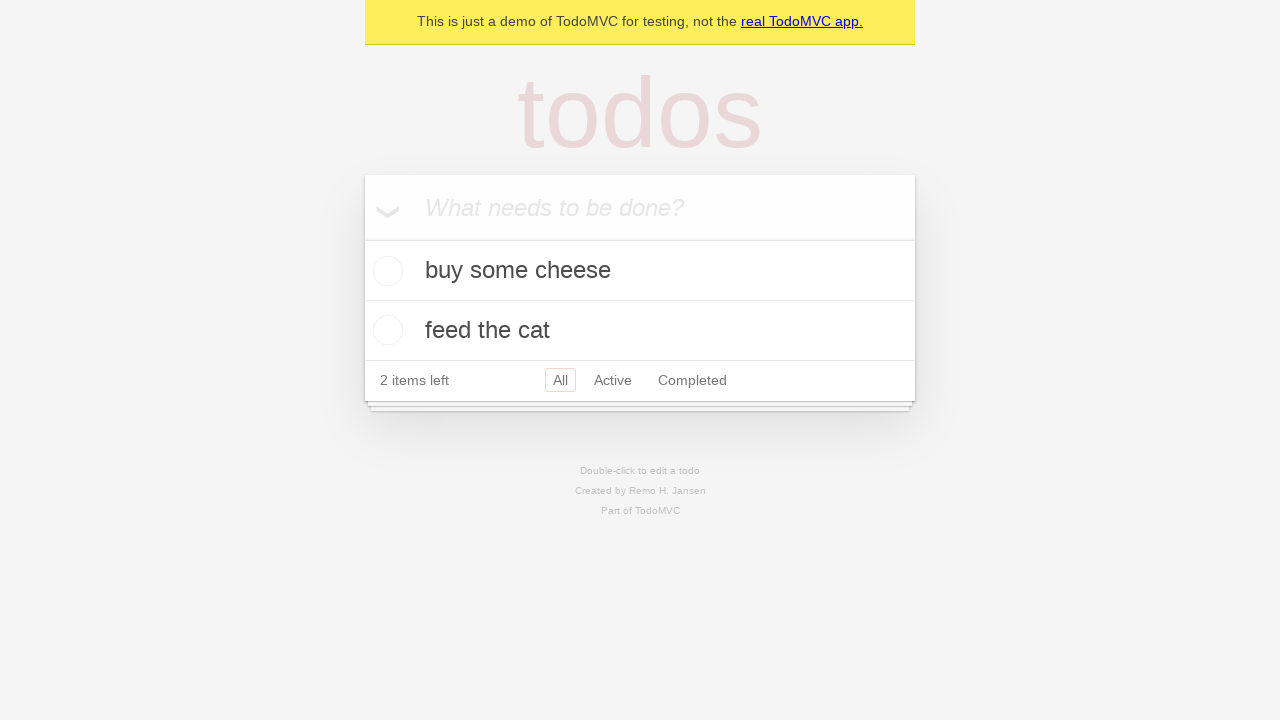

Filled todo input with 'book a doctors appointment' on internal:attr=[placeholder="What needs to be done?"i]
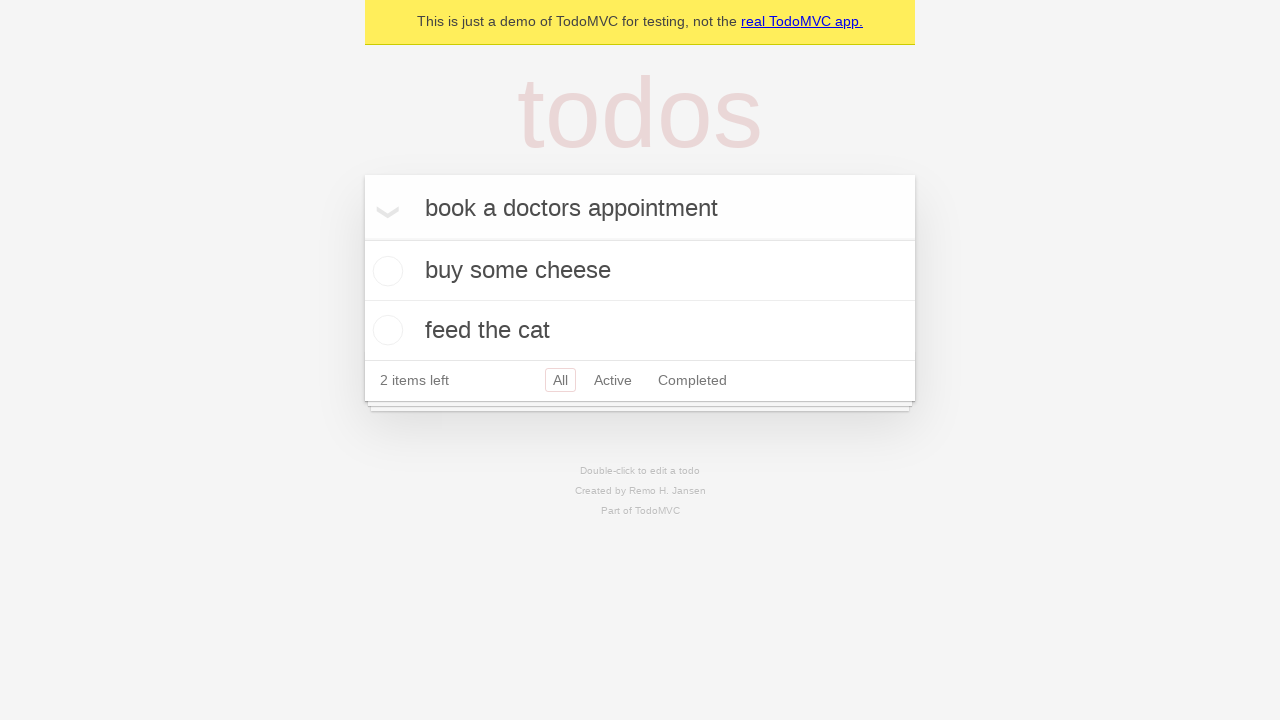

Pressed Enter to create third todo item on internal:attr=[placeholder="What needs to be done?"i]
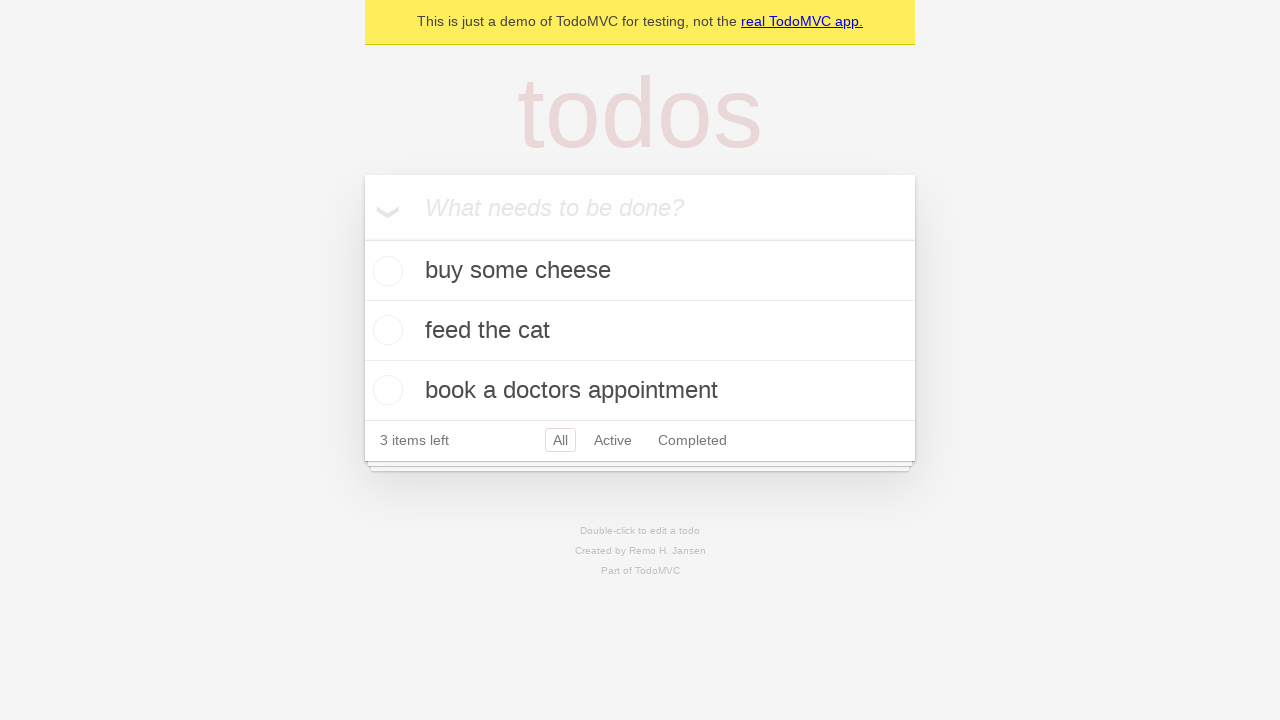

Checked the second todo item ('feed the cat') at (385, 330) on internal:testid=[data-testid="todo-item"s] >> nth=1 >> internal:role=checkbox
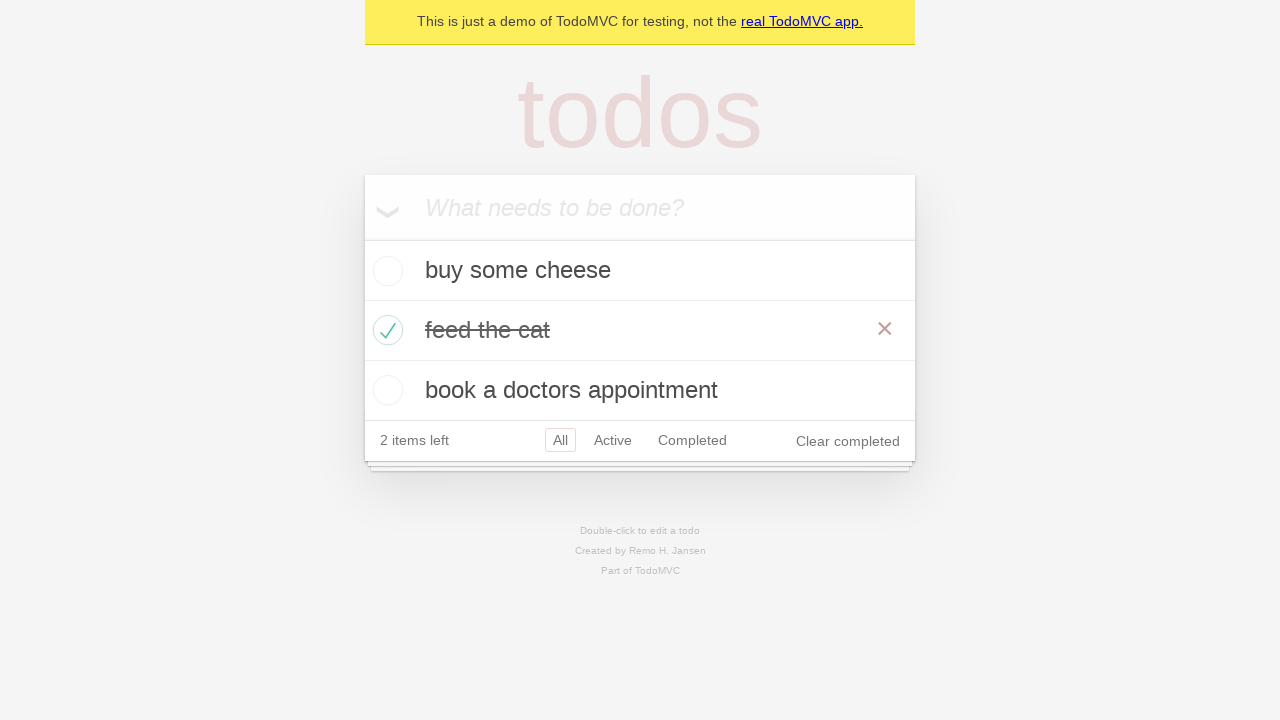

Clicked 'Completed' filter link to display only completed items at (692, 440) on internal:role=link[name="Completed"i]
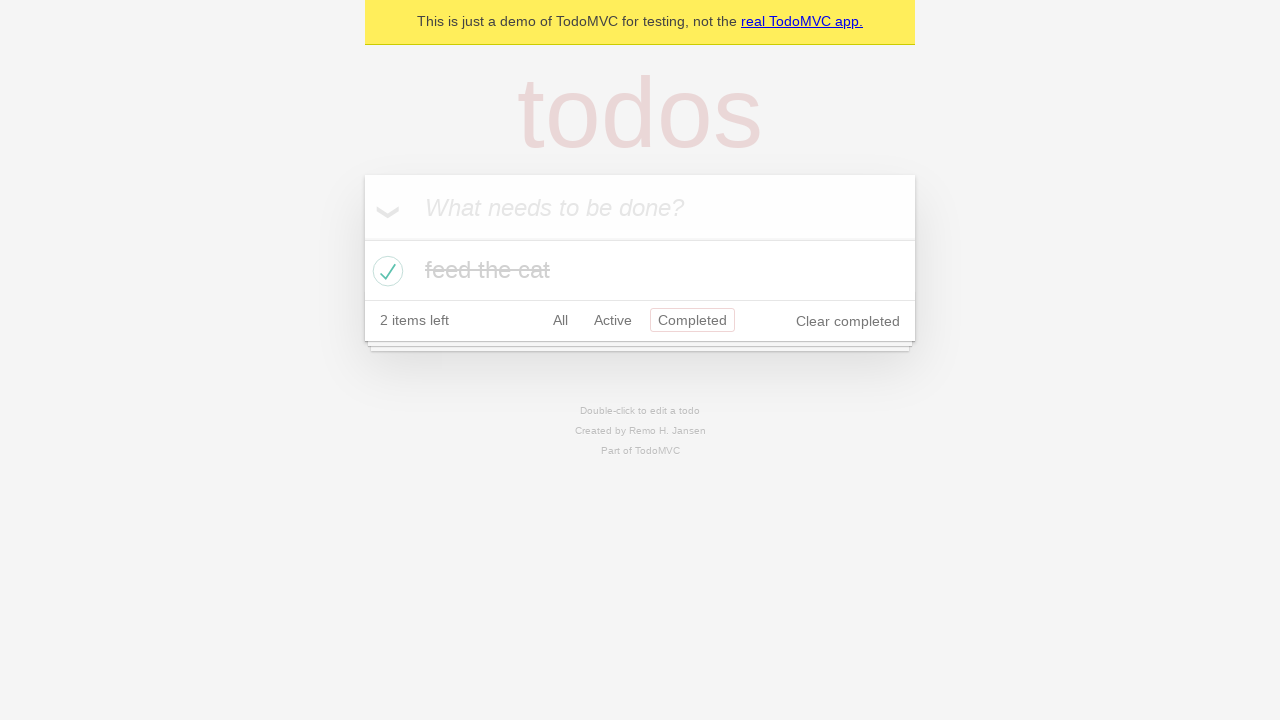

Filtered results loaded, displaying completed items only
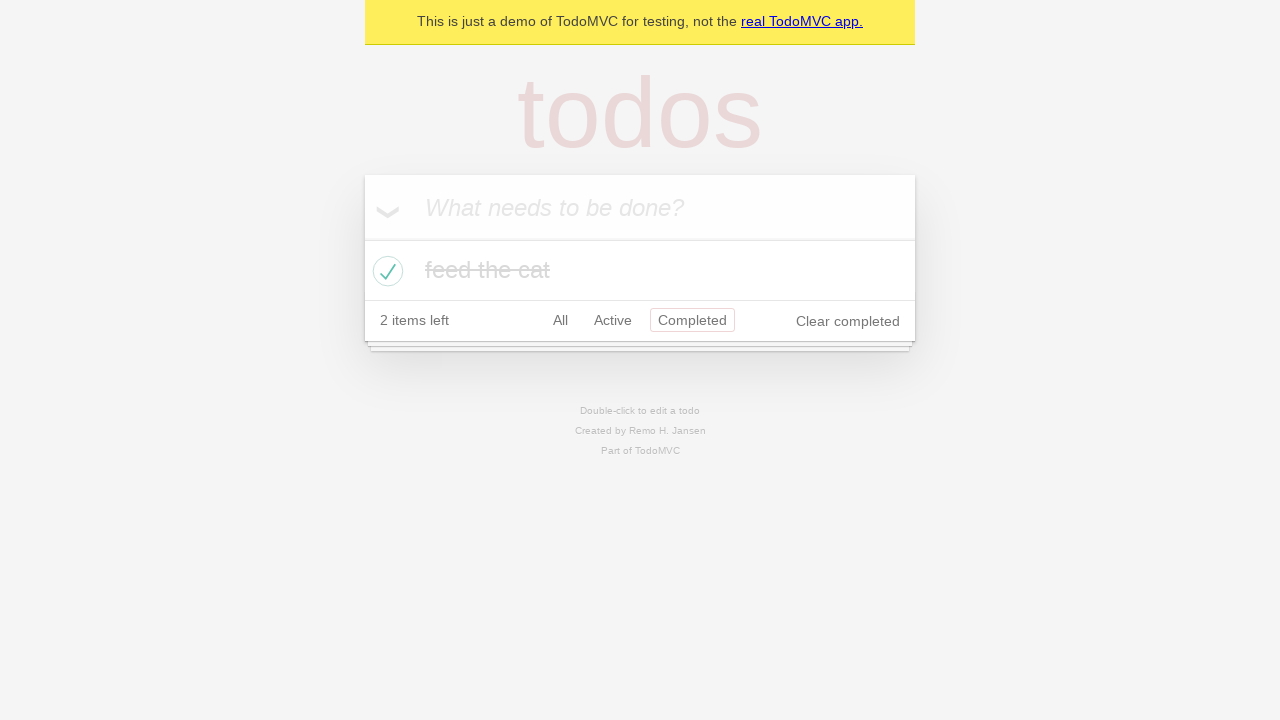

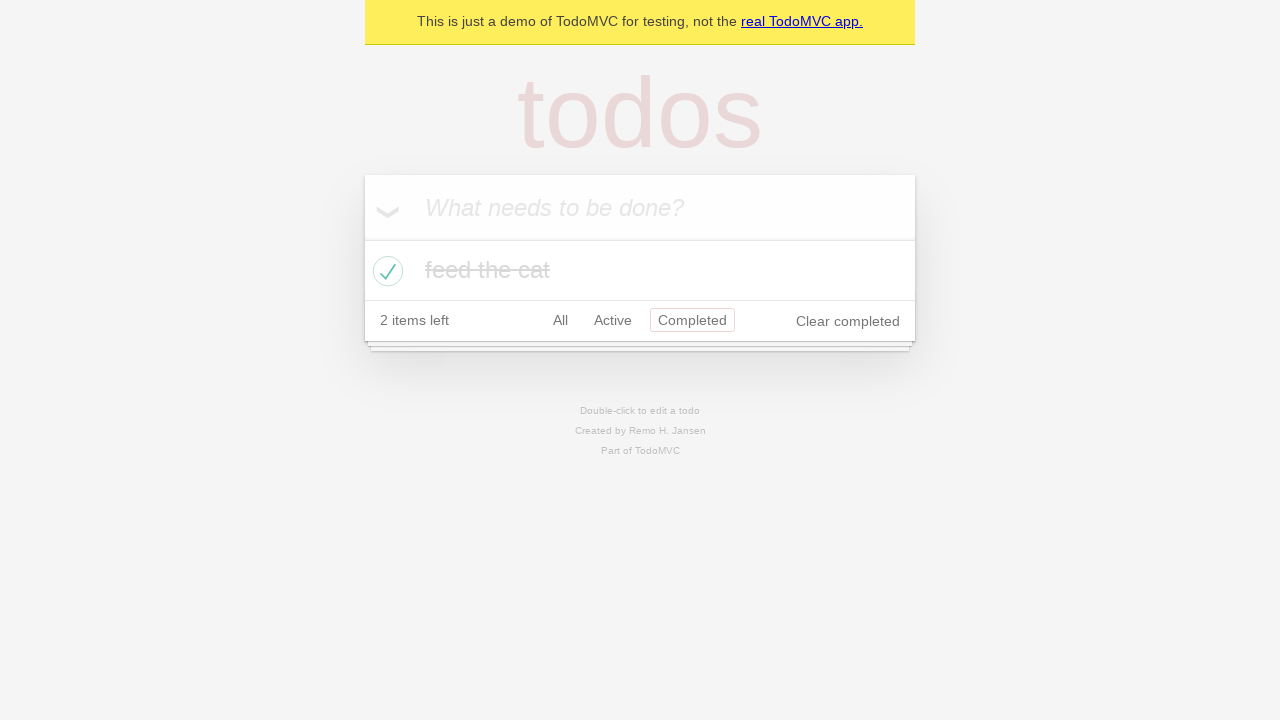